Tests React Semantic UI dropdown selection by selecting "Elliot Fu" from the dropdown

Starting URL: https://react.semantic-ui.com/maximize/dropdown-example-selection/

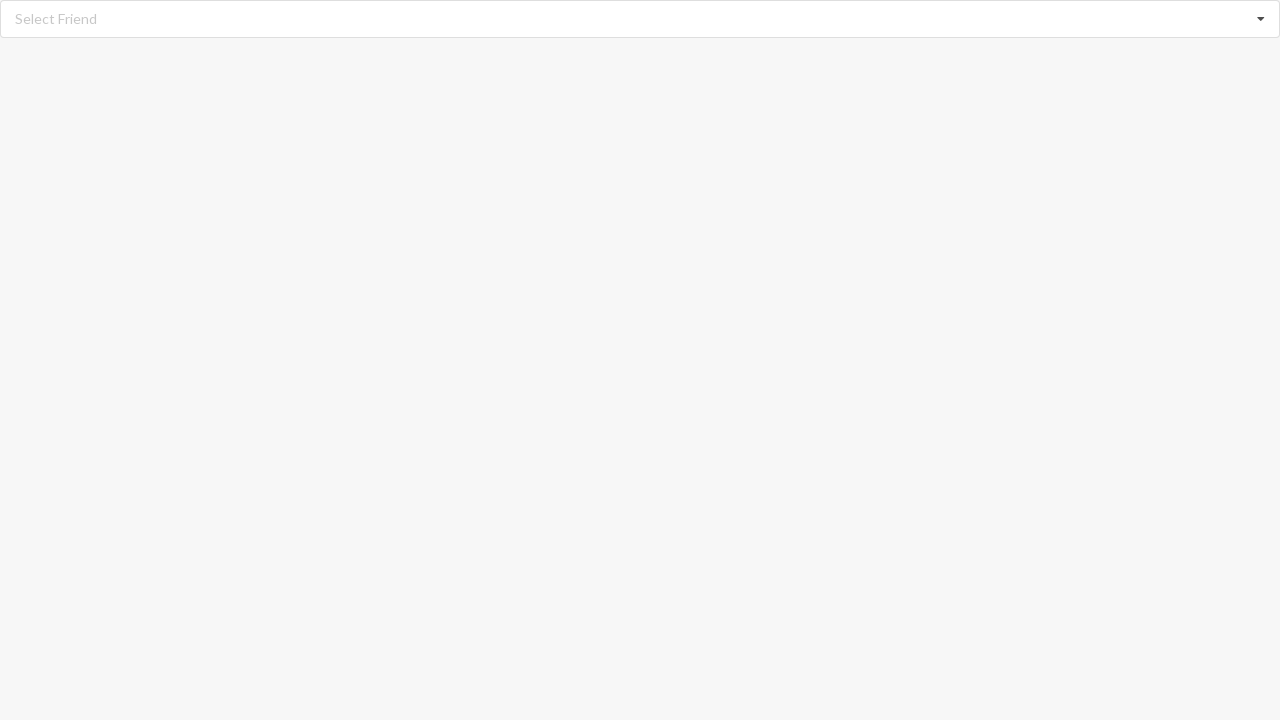

Clicked dropdown to open it at (640, 19) on div.dropdown
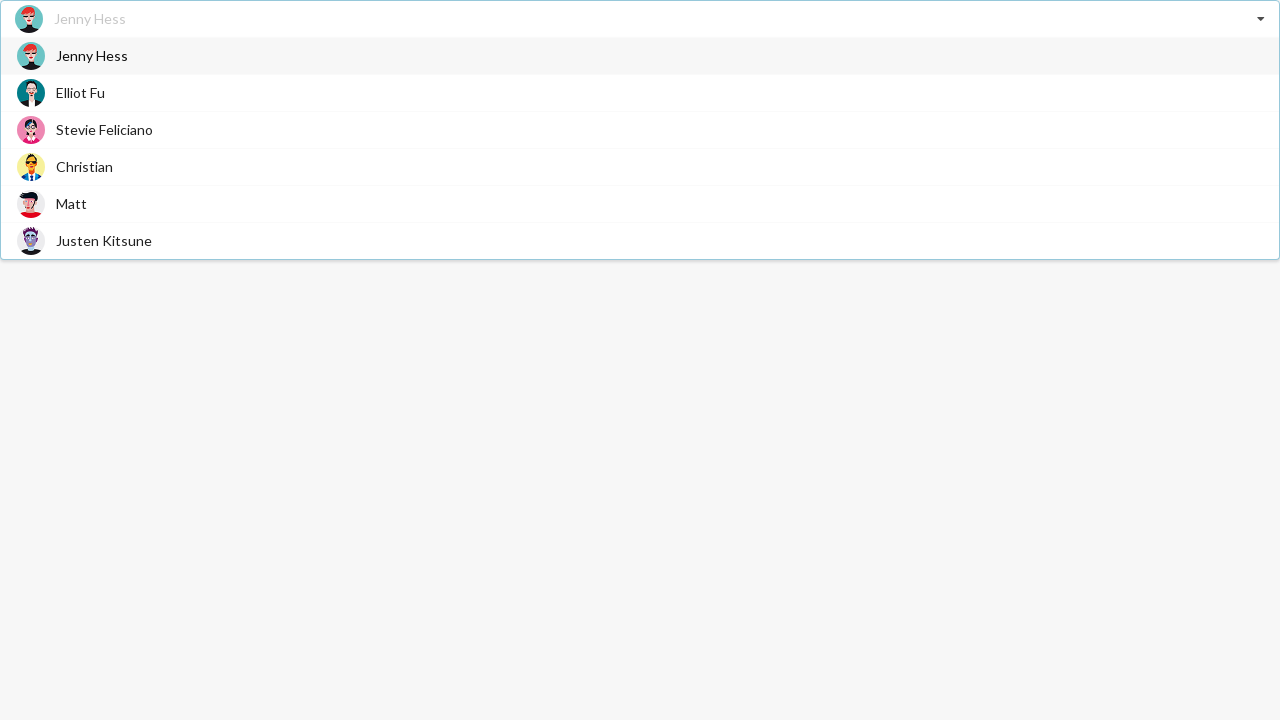

Selected 'Elliot Fu' from dropdown menu at (80, 92) on div.visible.menu.transition>div>span:has-text('Elliot Fu')
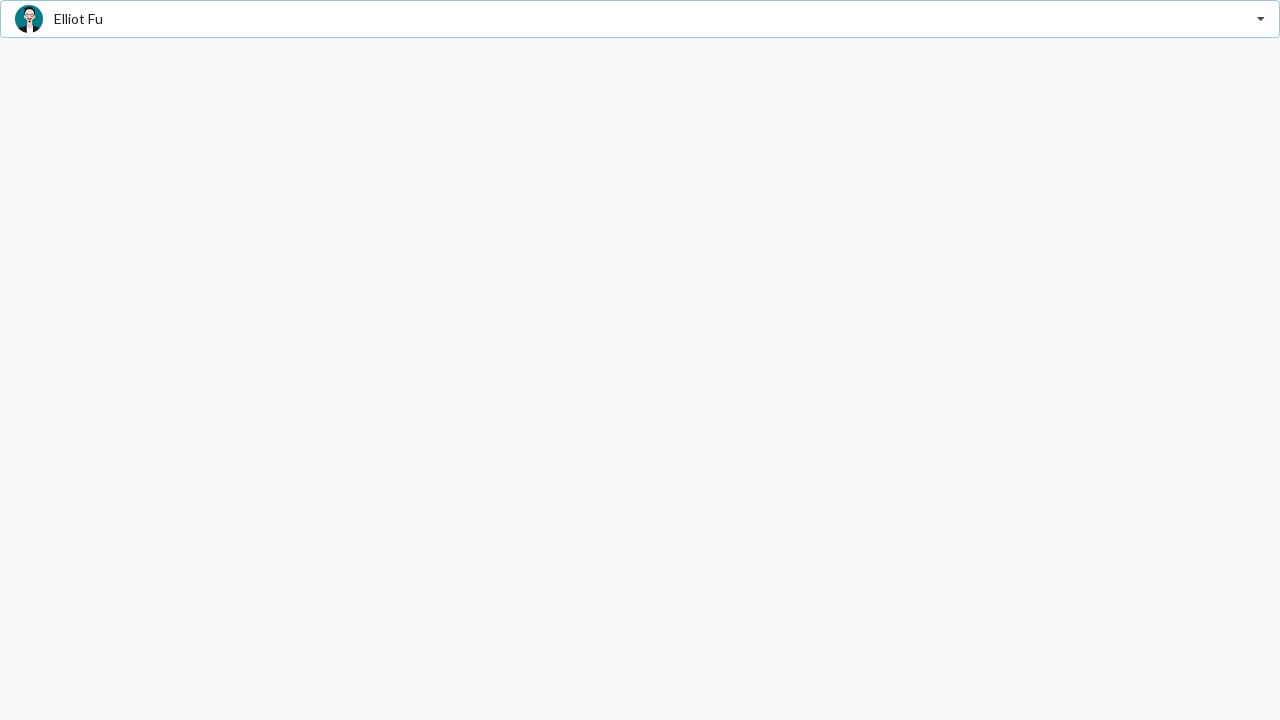

Verified that 'Elliot Fu' was successfully selected
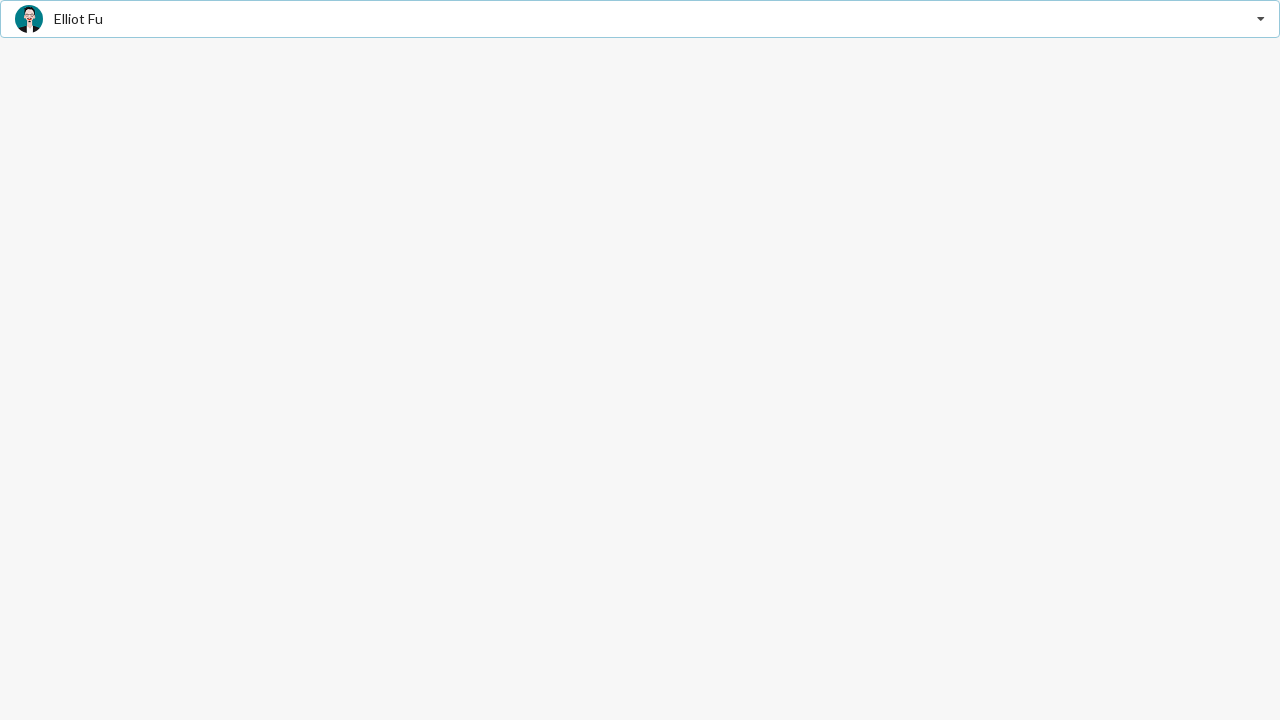

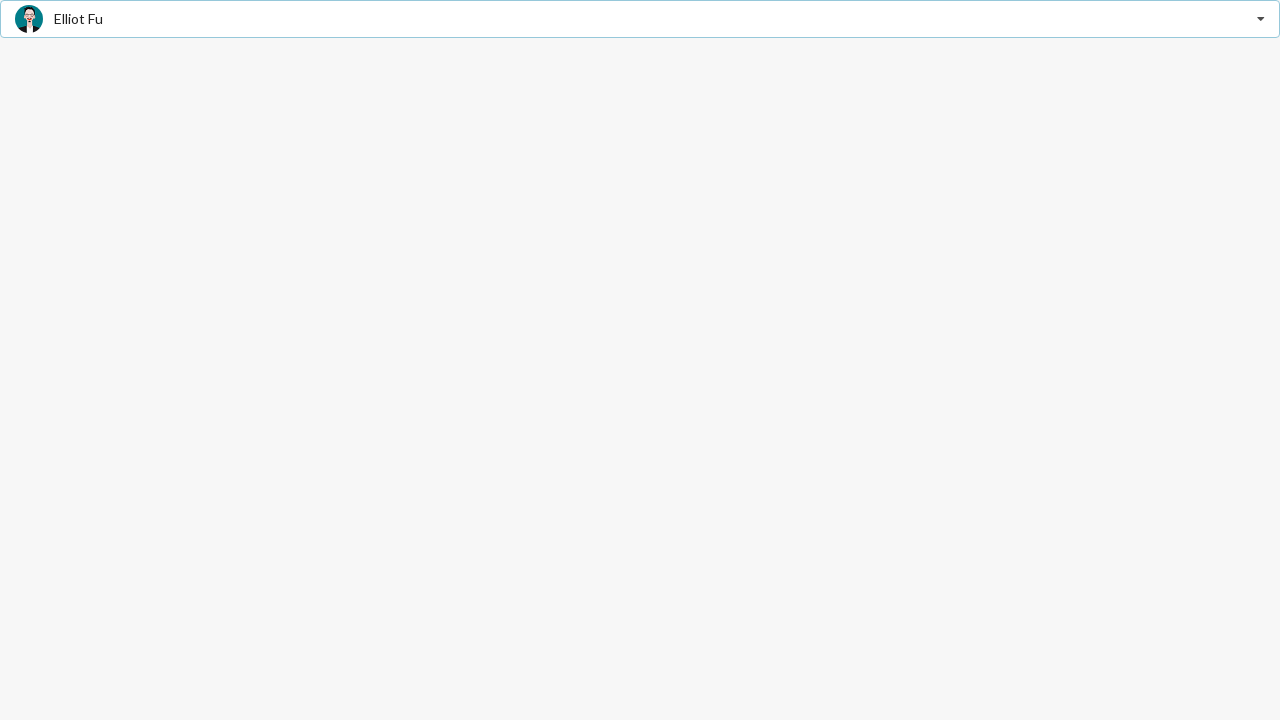